Tests handling of child windows/tabs by clicking a link that opens a new window, switching to the new window to read content, then switching back to the original window

Starting URL: https://the-internet.herokuapp.com/windows

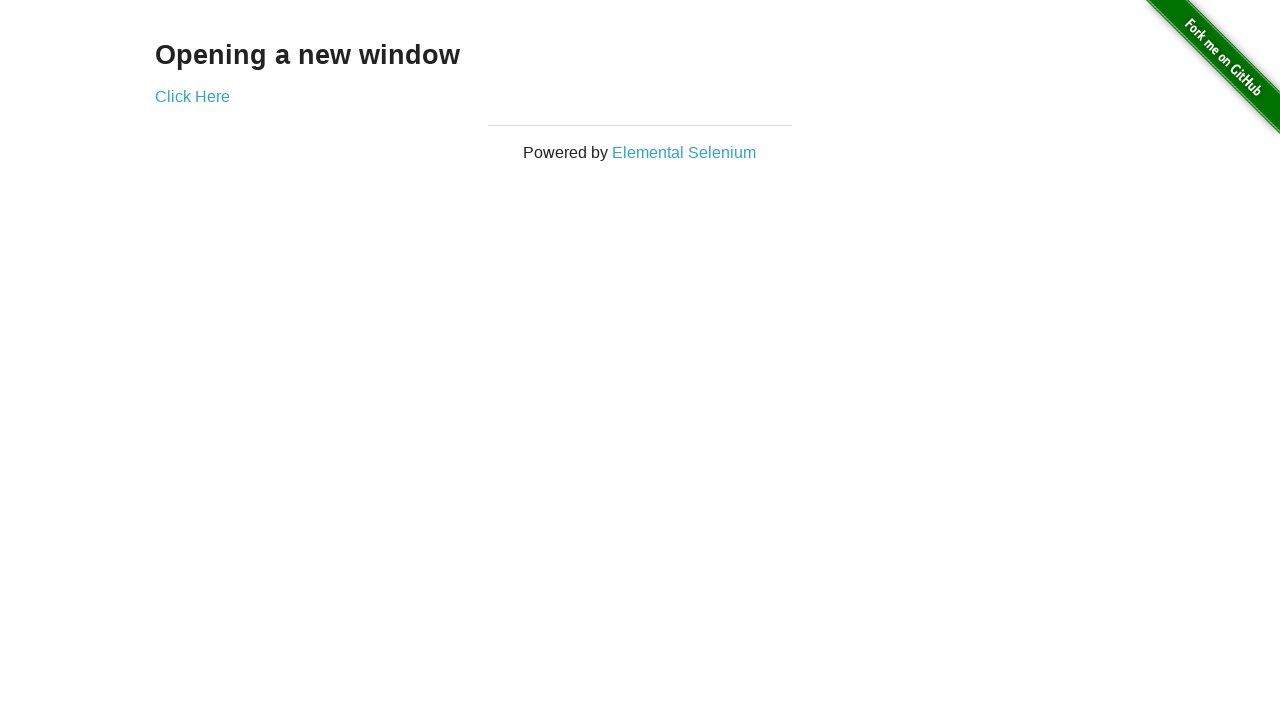

Clicked 'Click Here' link to open new window at (192, 96) on text=Click Here
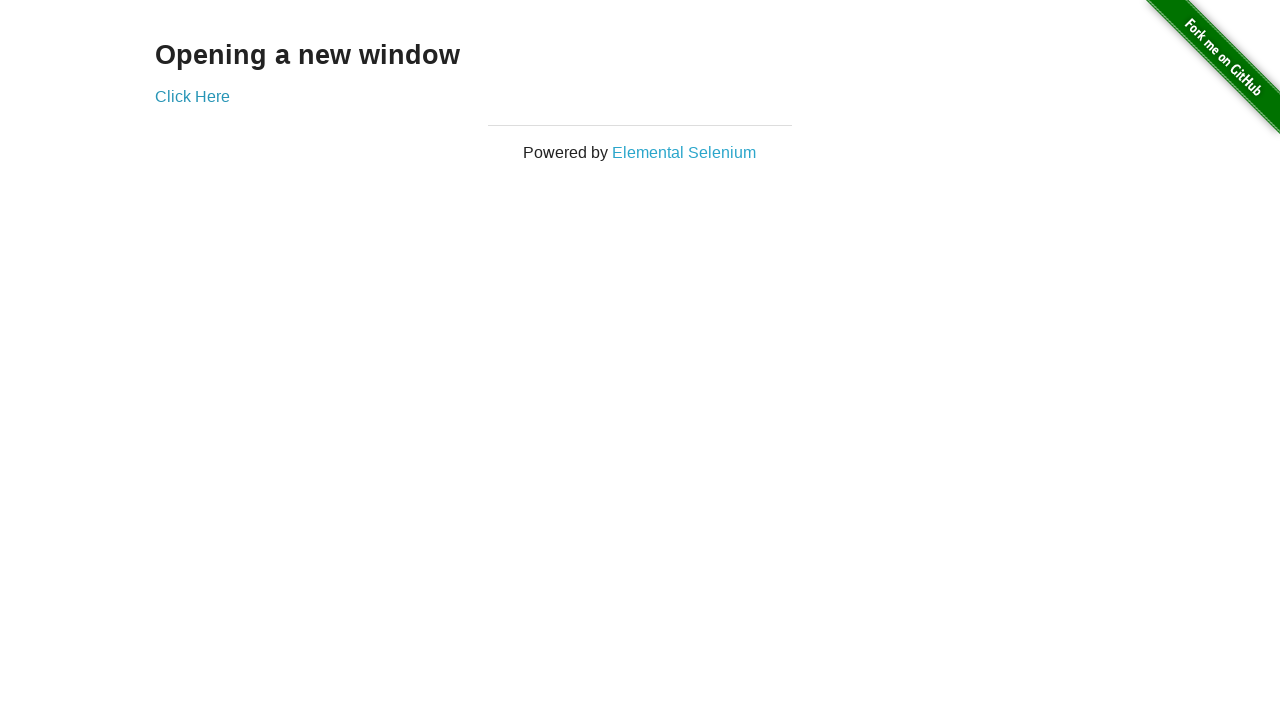

New window/tab opened and captured
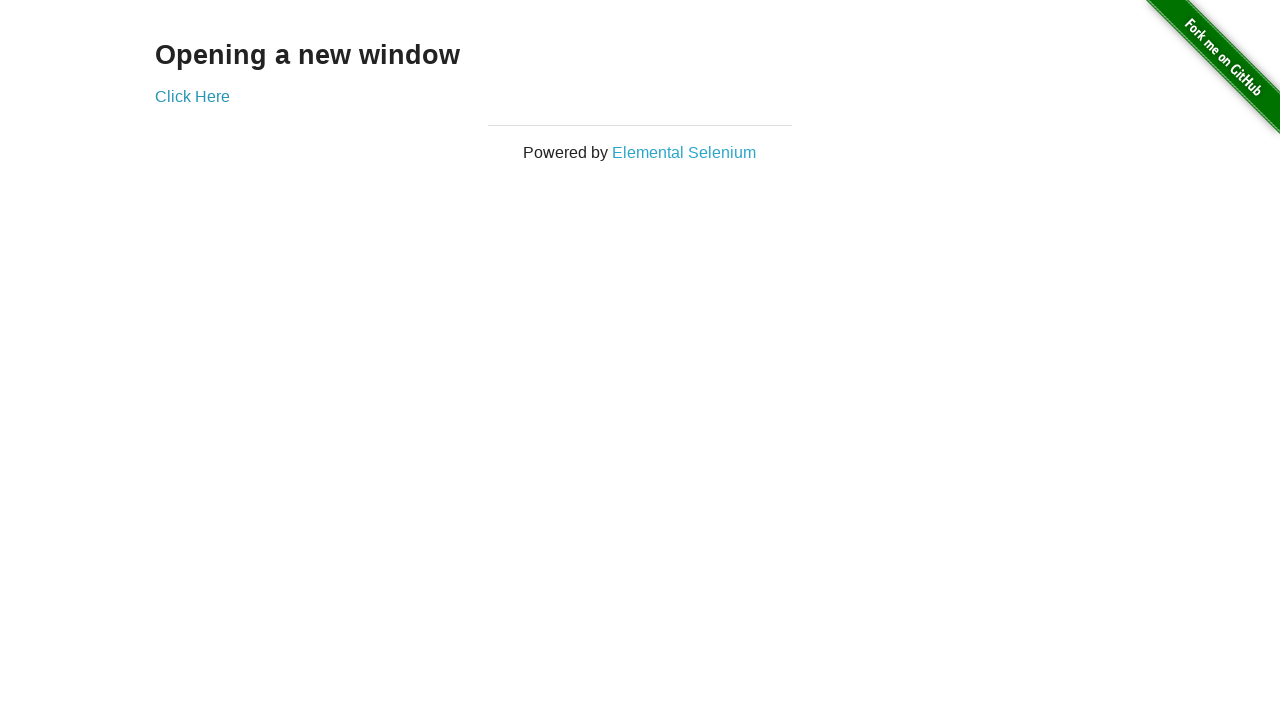

New page loaded and h3 element found
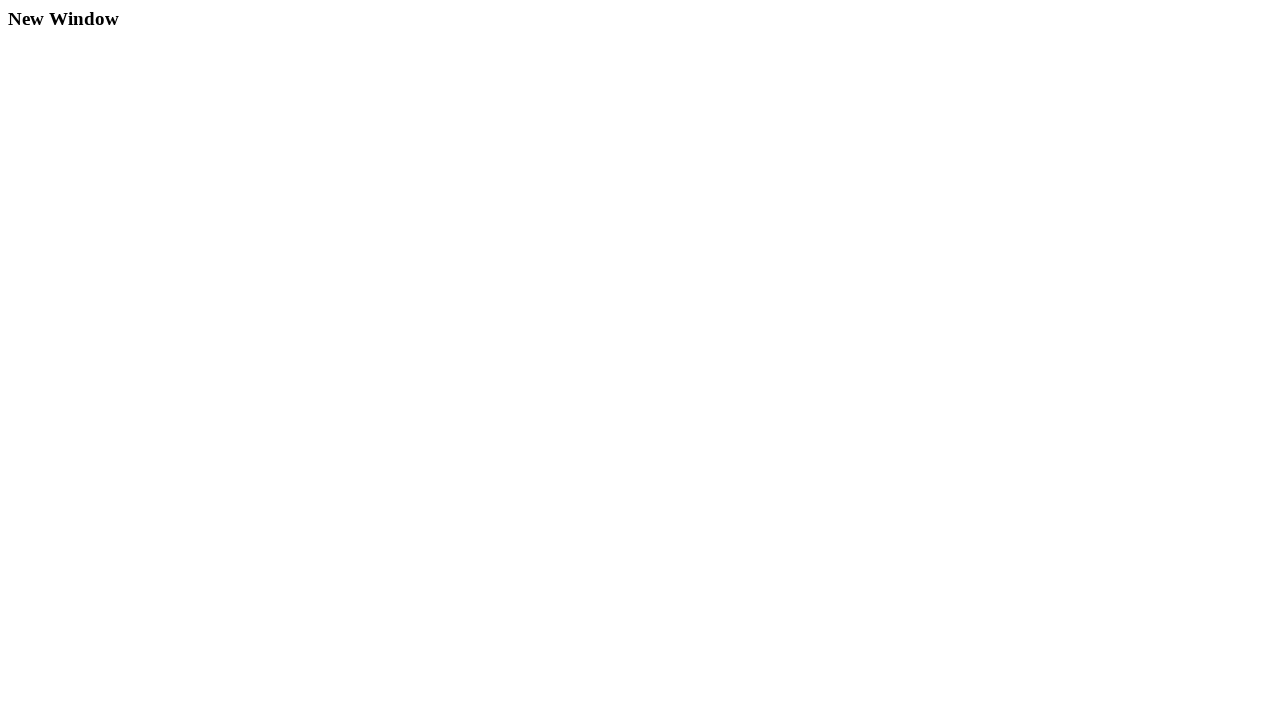

Switched back to original window/tab
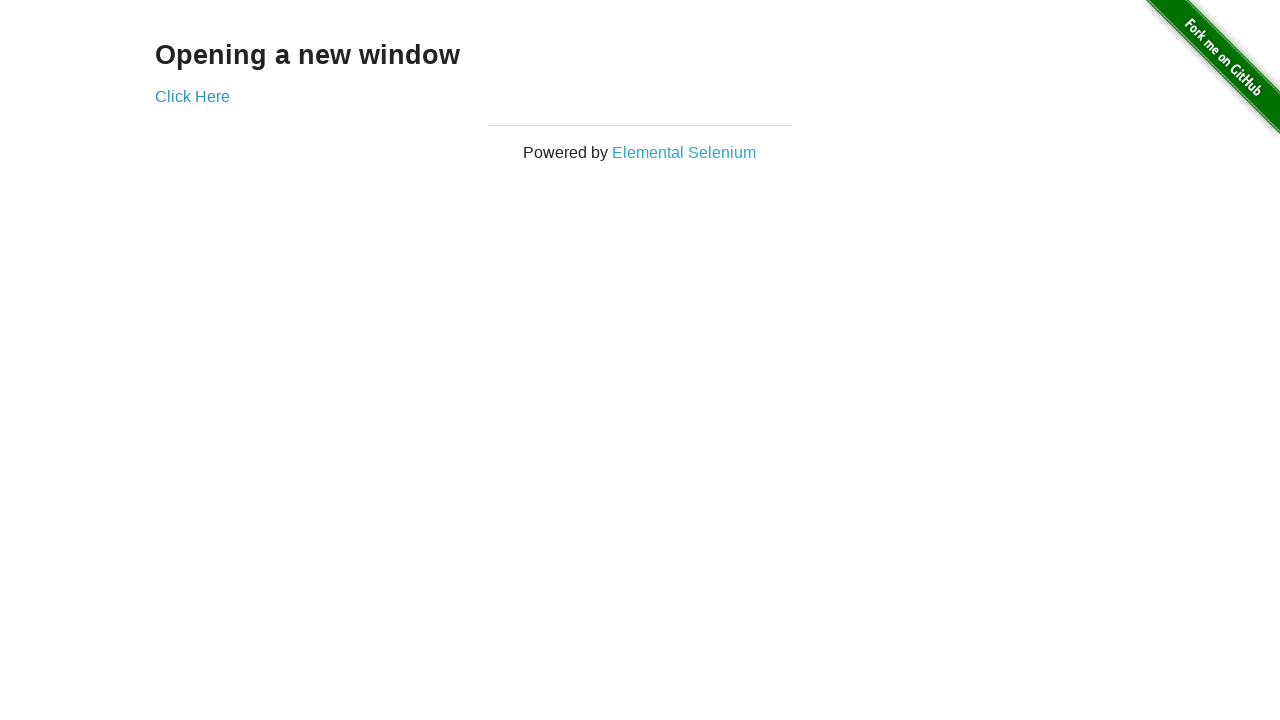

Original page content verified with h3 element present
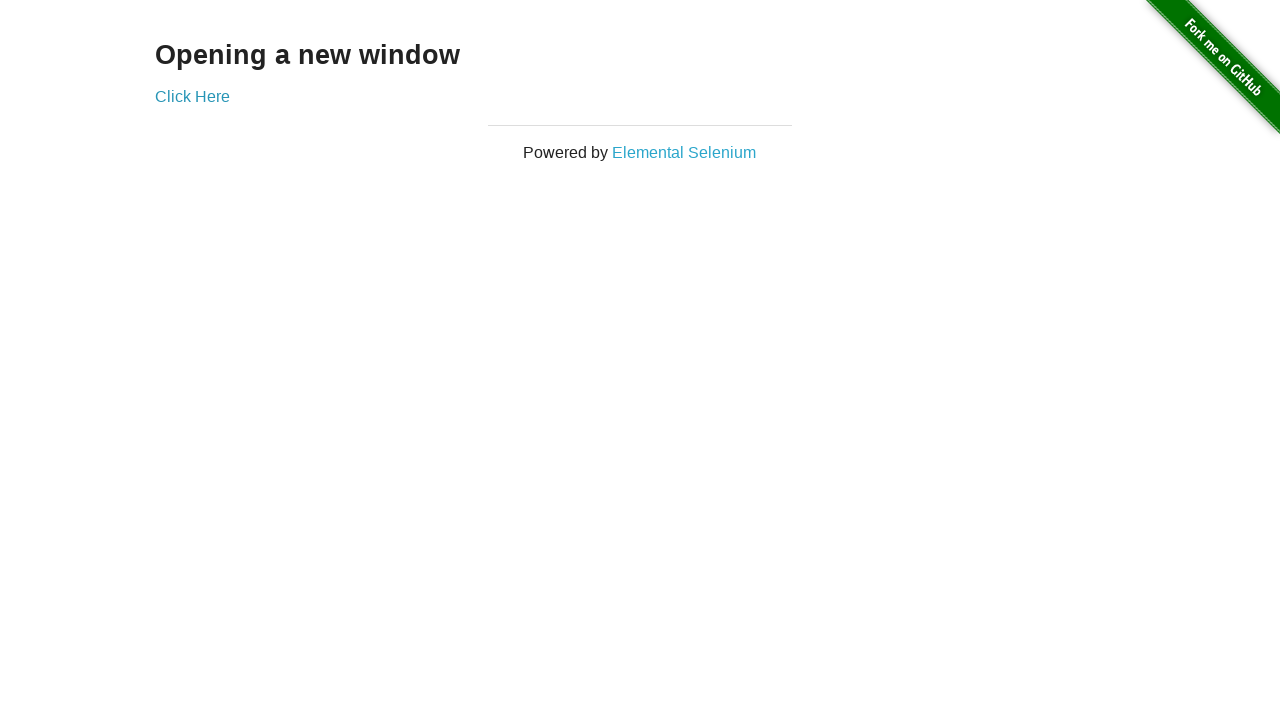

Closed the new window/tab
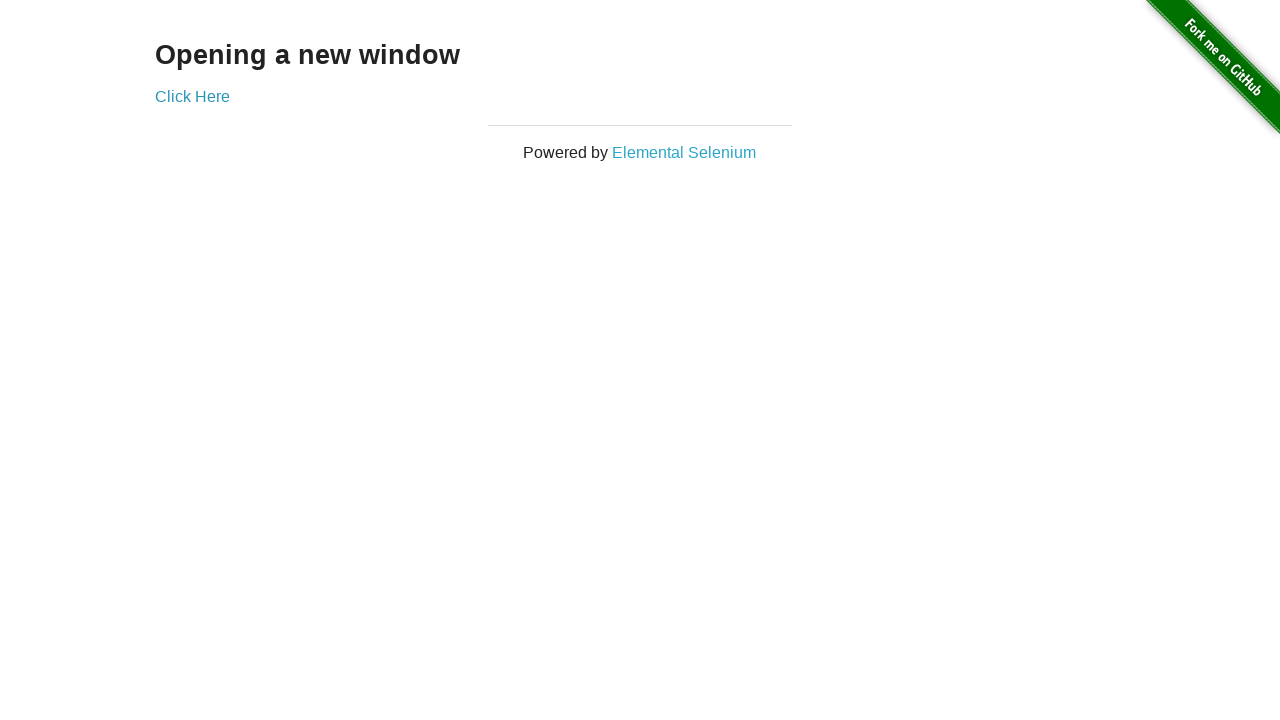

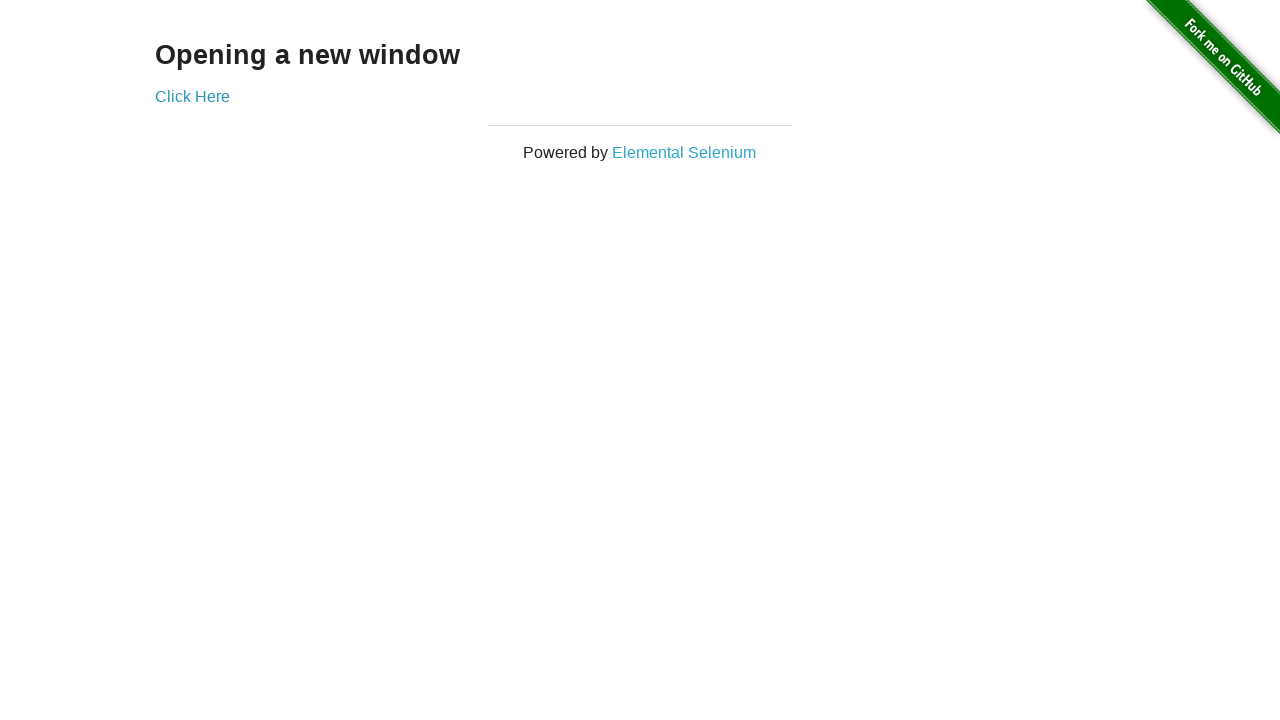